Navigates to the Invent with Python website and clicks on the "Read Online for Free" link to access free online content

Starting URL: http://inventwithpython.com

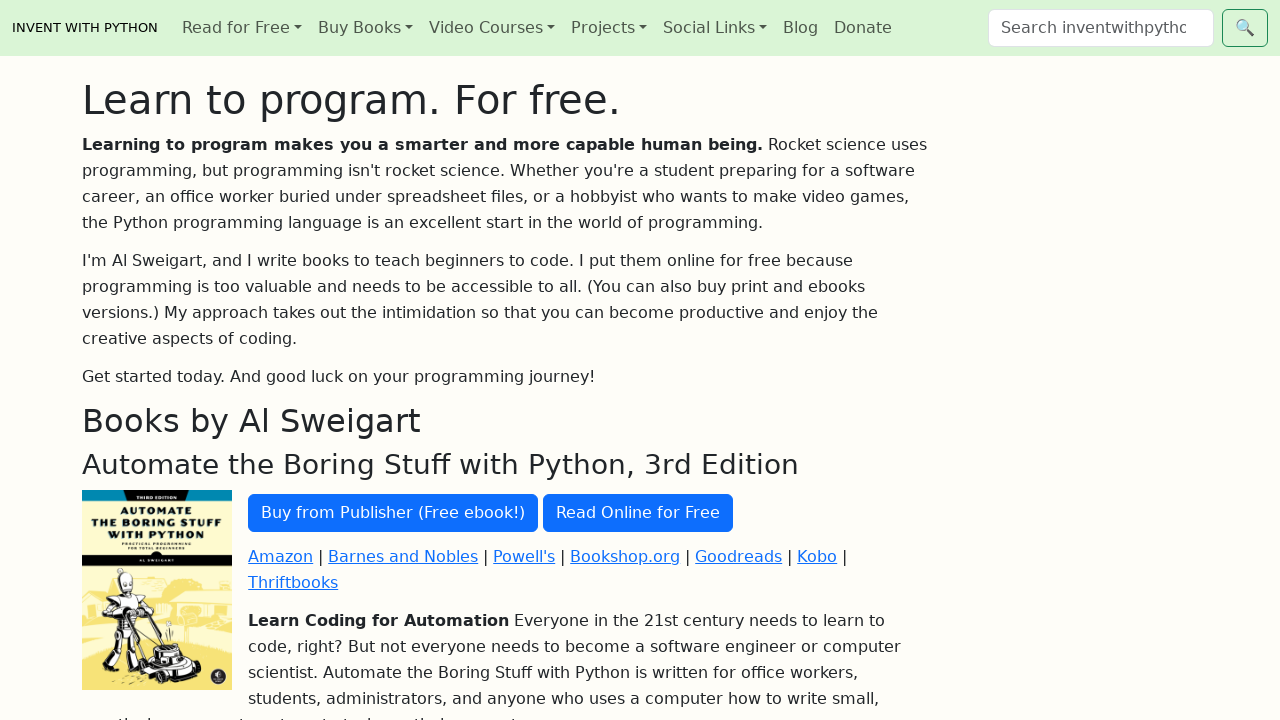

Clicked on 'Read Online for Free' link at (638, 513) on text=Read Online for Free
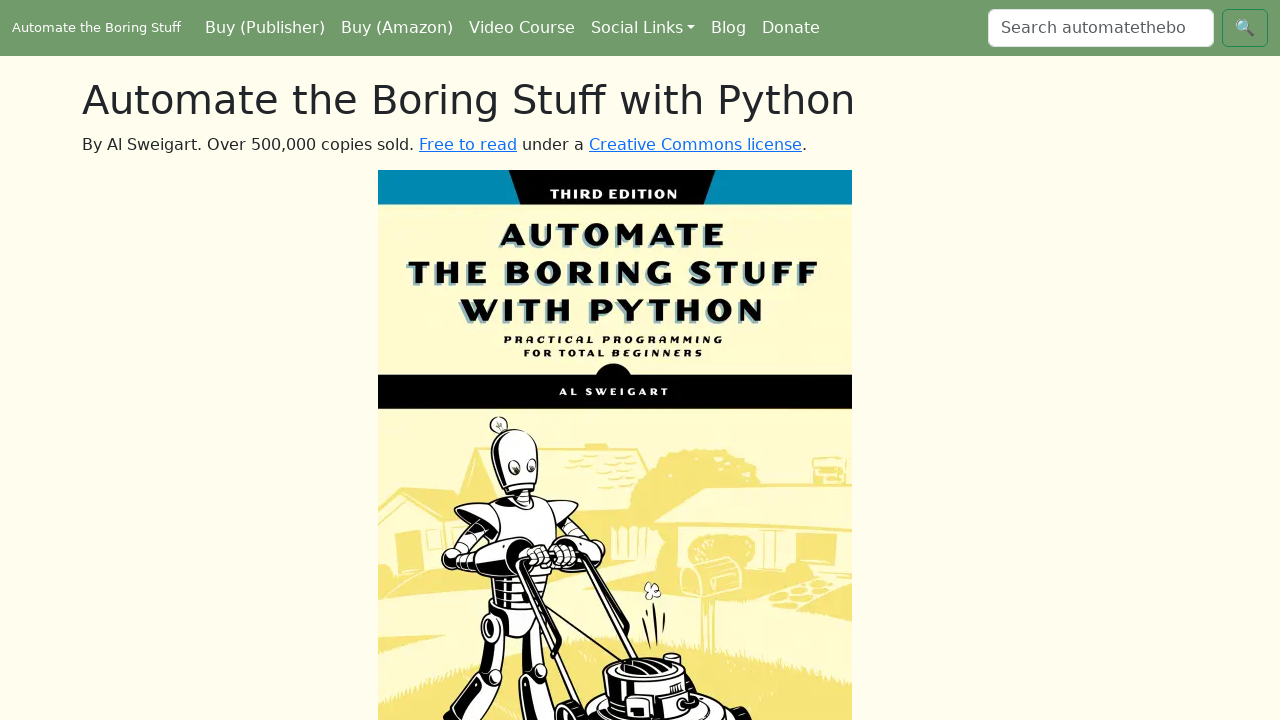

Waited for page to load (domcontentloaded)
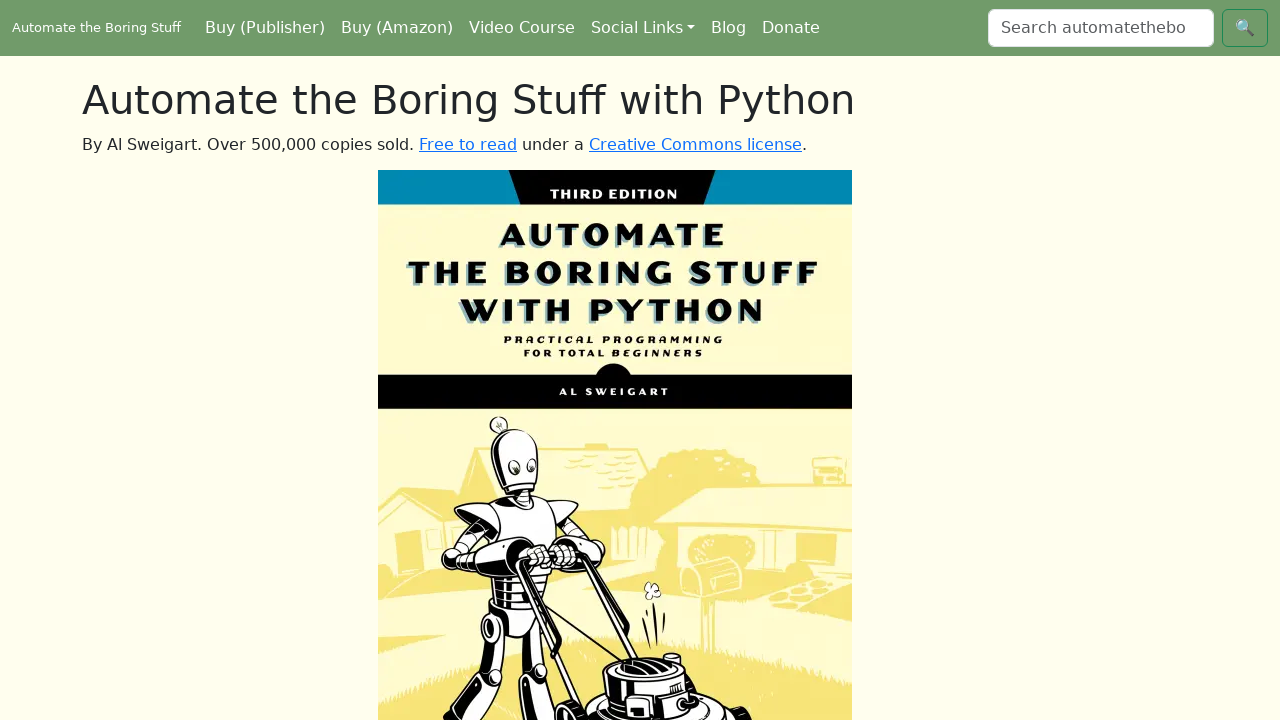

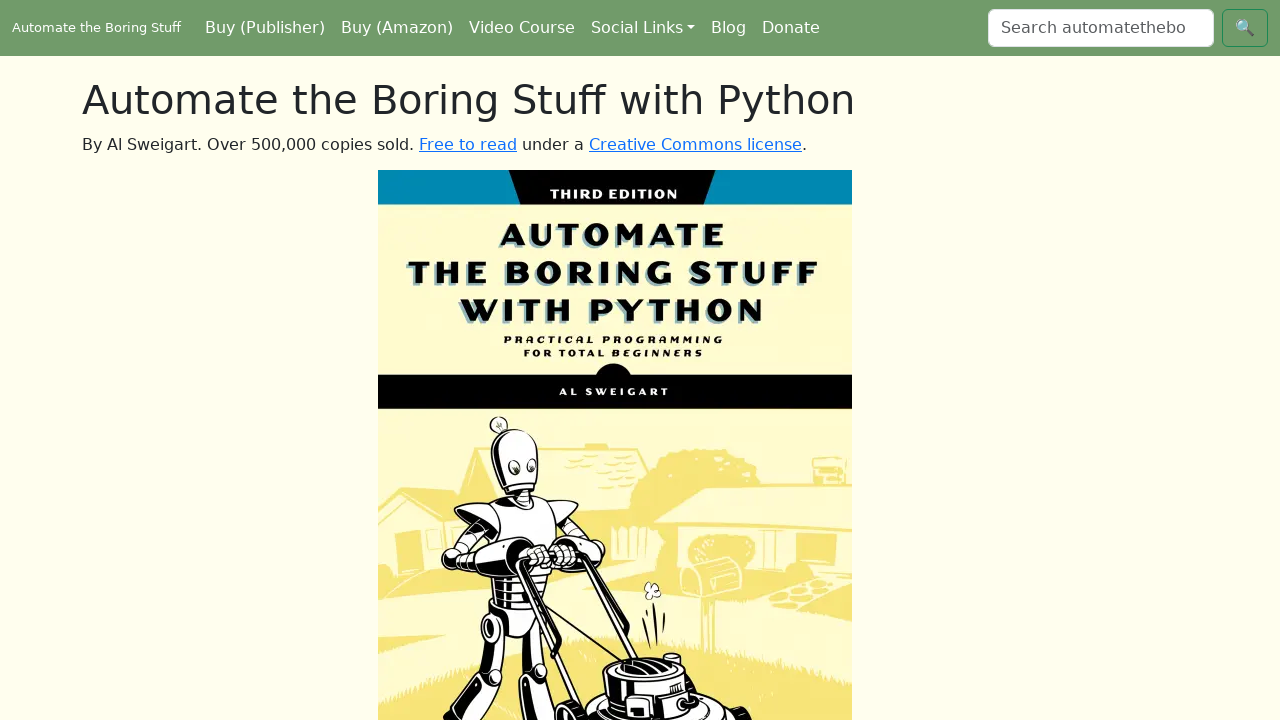